Tests dynamic content loading by clicking a button and waiting for the hidden content to appear

Starting URL: https://the-internet.herokuapp.com/dynamic_loading/2

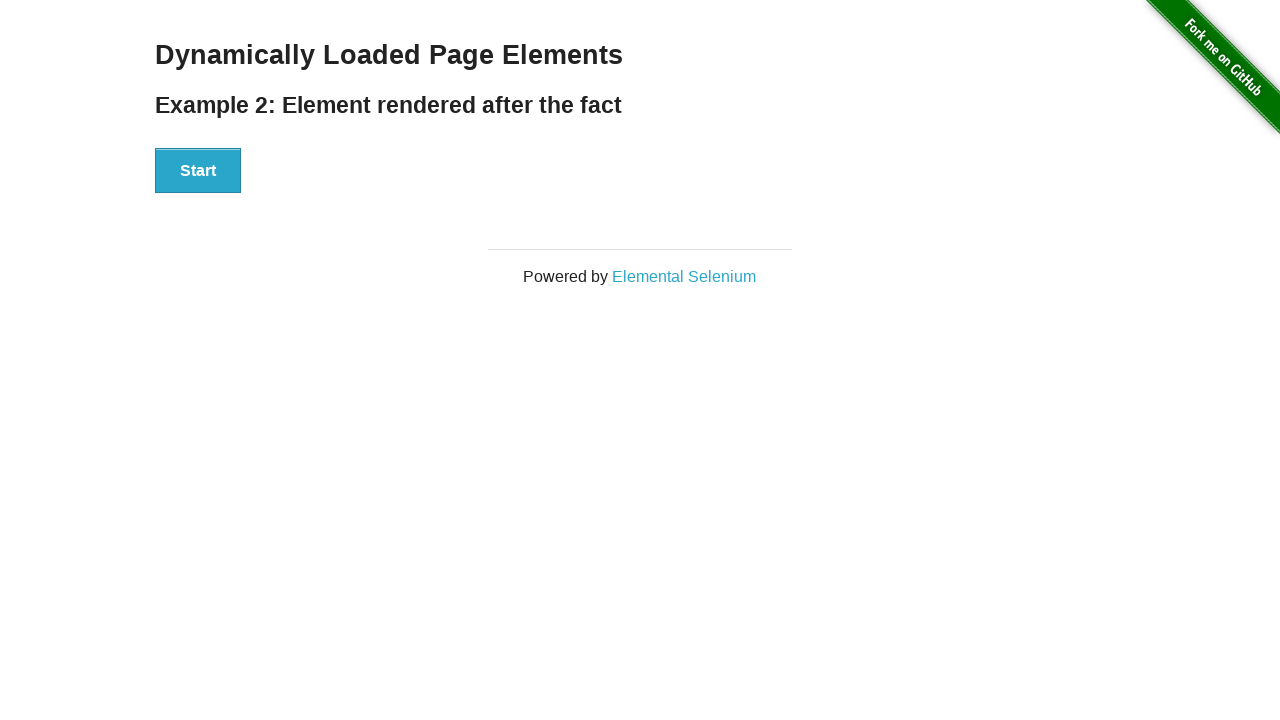

Clicked the Start button to trigger dynamic content loading at (198, 171) on button
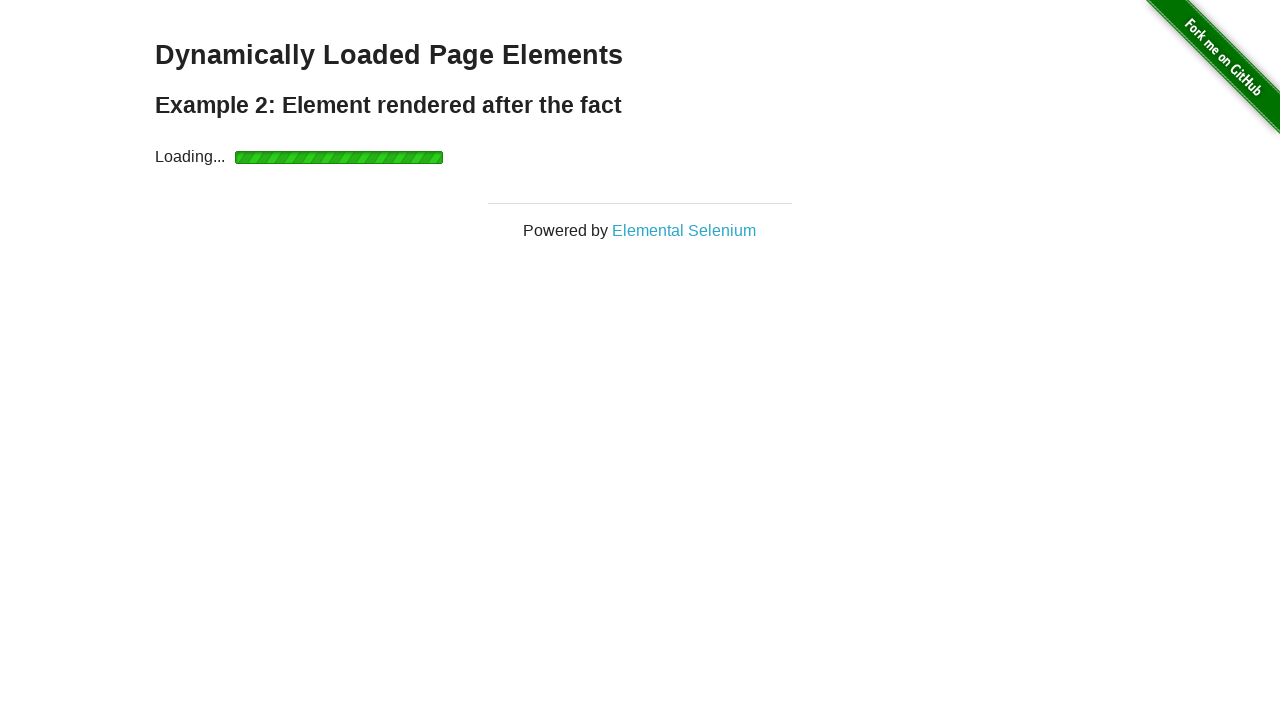

Waited for dynamically loaded 'Hello World!' content to appear
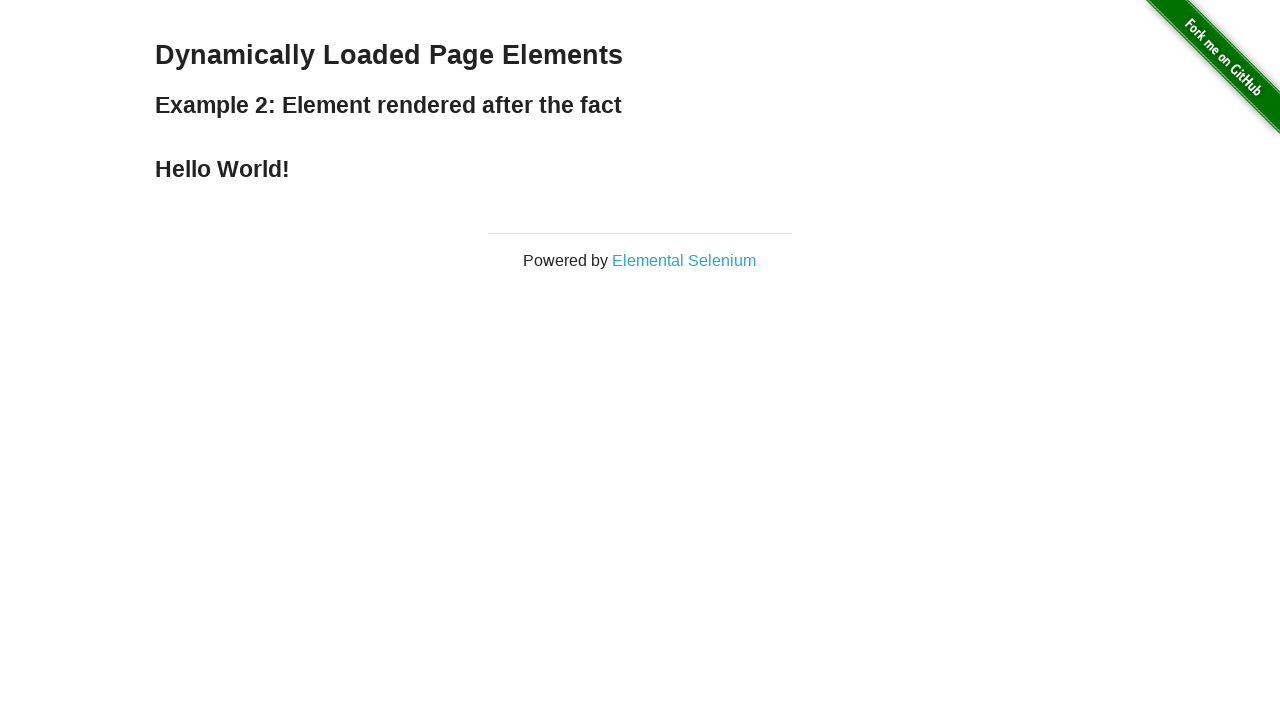

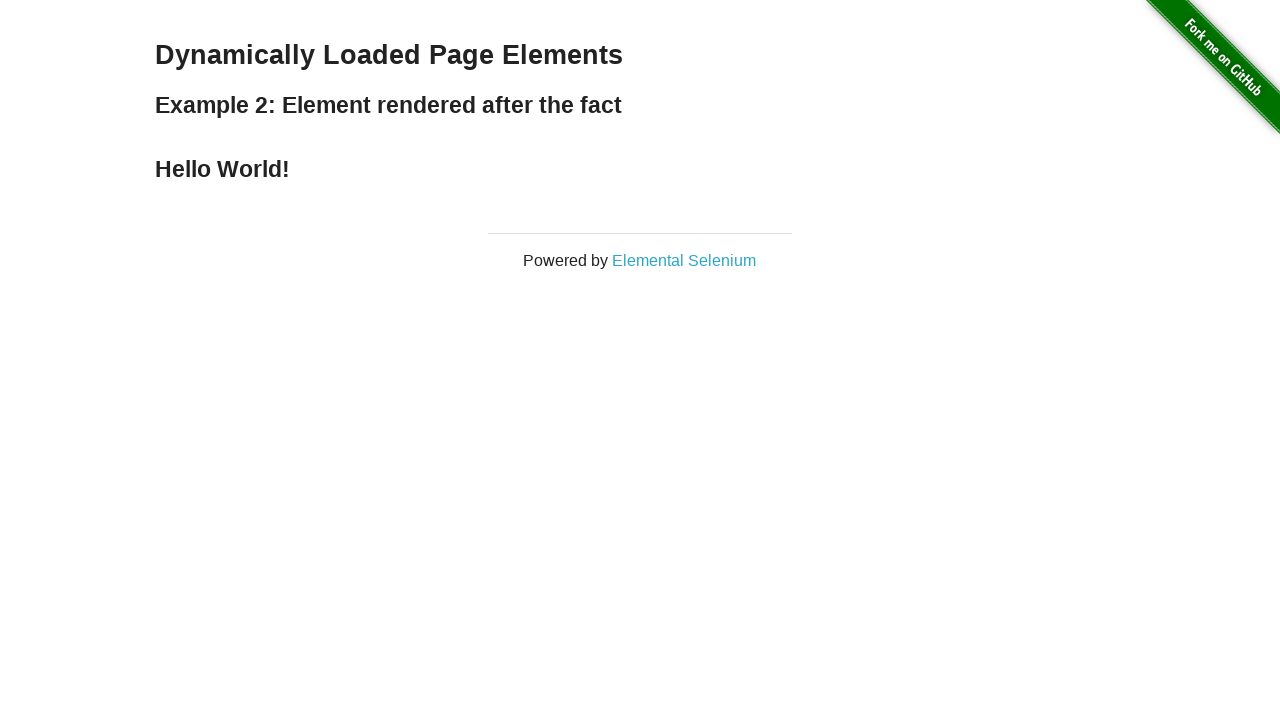